Tests XPath locator by clicking on an alert button using relative XPath (non-skipped test)

Starting URL: http://omayo.blogspot.com

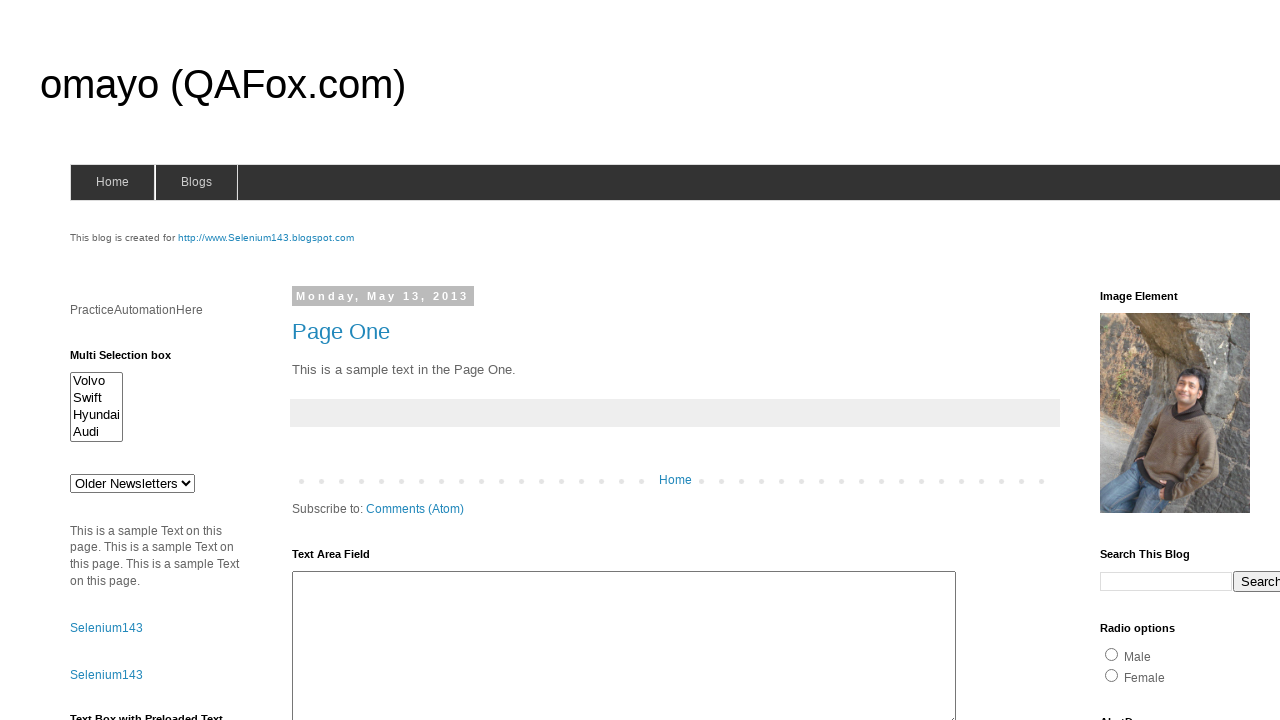

Clicked alert button using XPath locator at (1154, 361) on xpath=//*[@id='alert1']
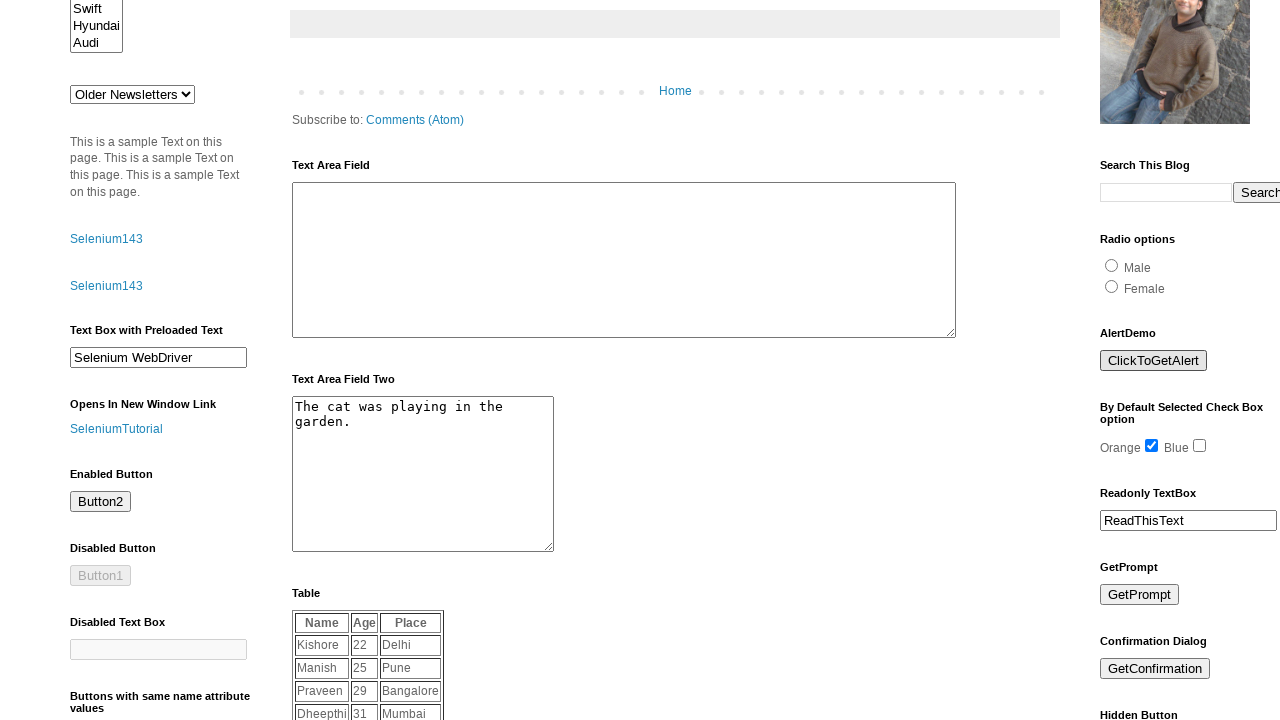

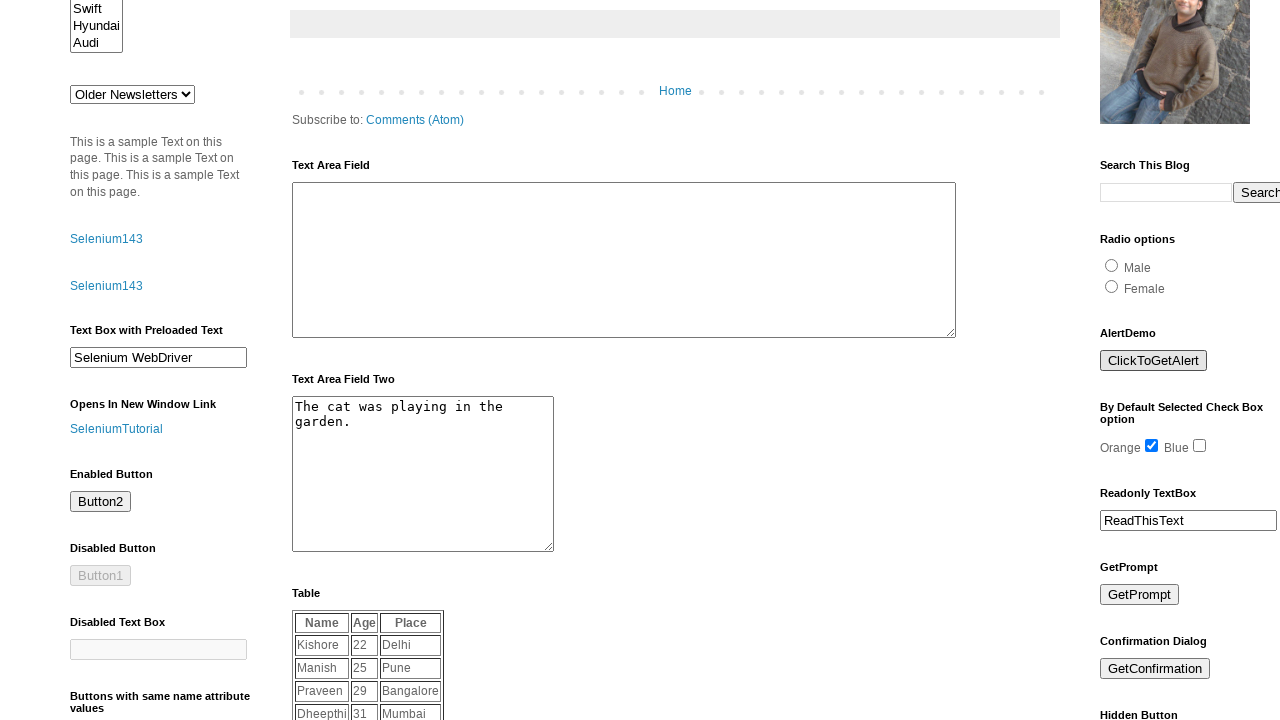